Tests JavaScript alert and confirm dialog handling by entering text in a name field, clicking alert and confirm buttons, and accepting/dismissing the dialogs.

Starting URL: https://rahulshettyacademy.com/AutomationPractice/

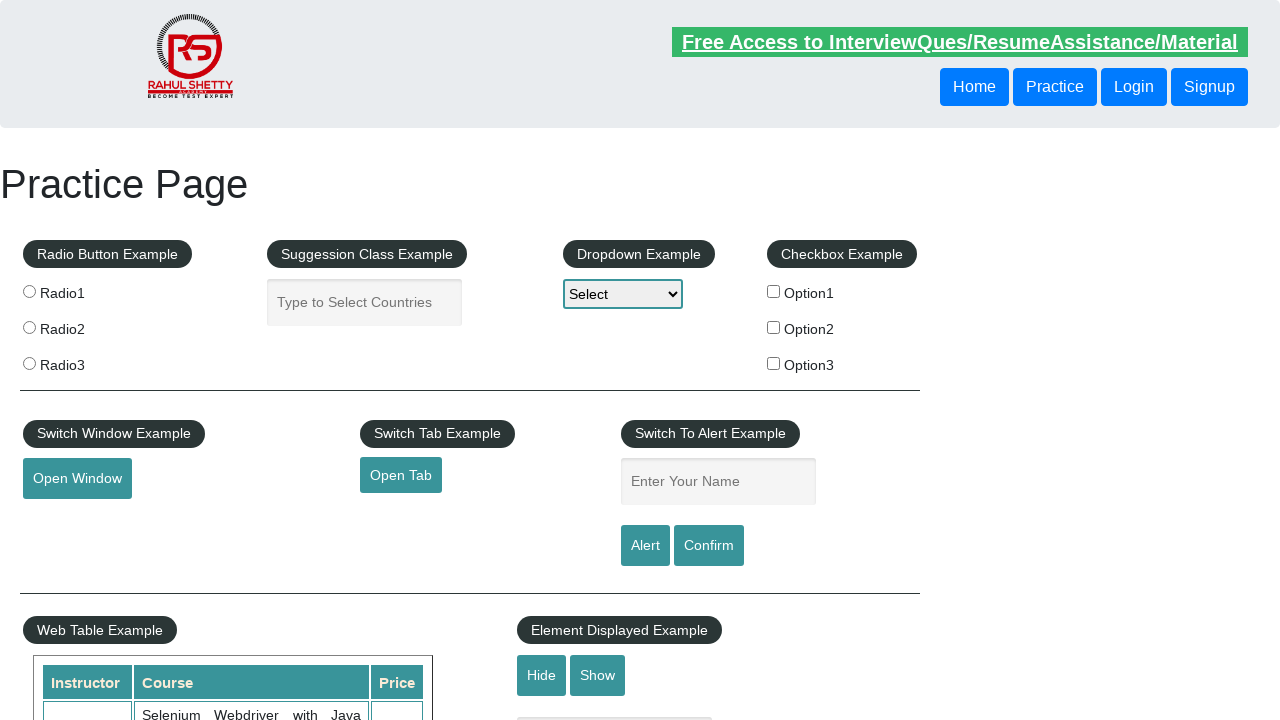

Filled name field with 'Pragati' on #name
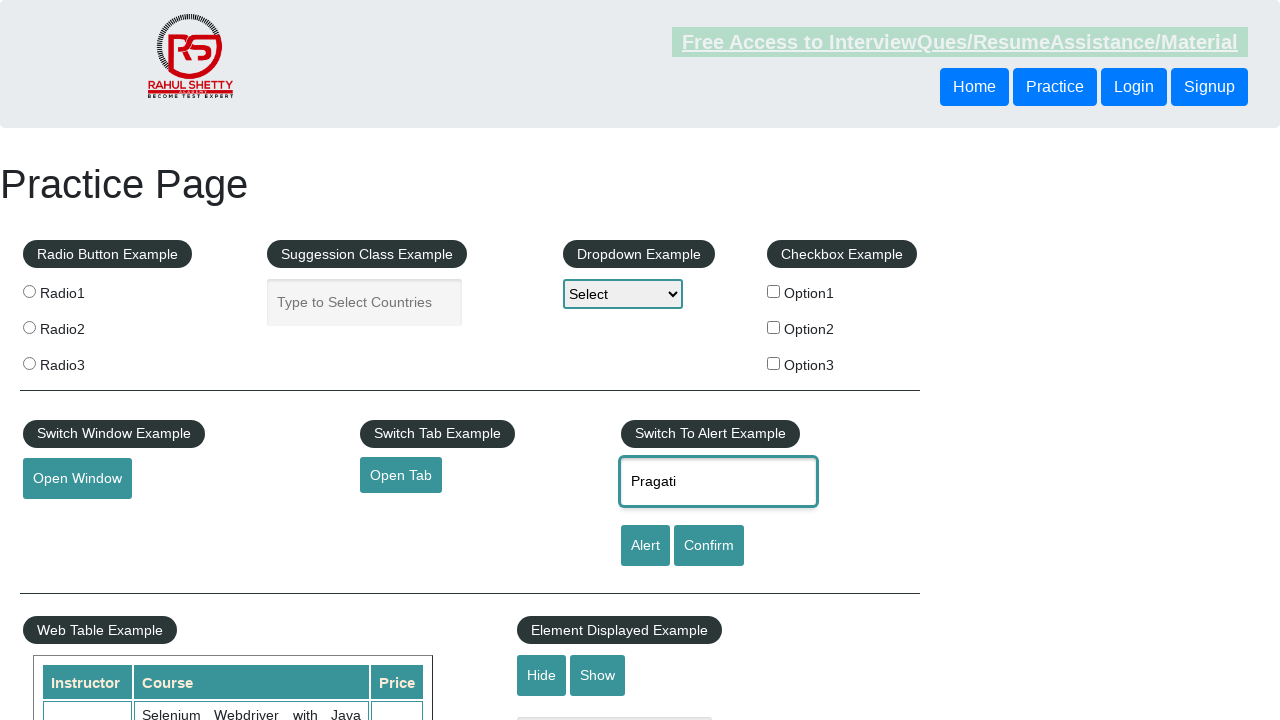

Clicked alert button to trigger JavaScript alert at (645, 546) on #alertbtn
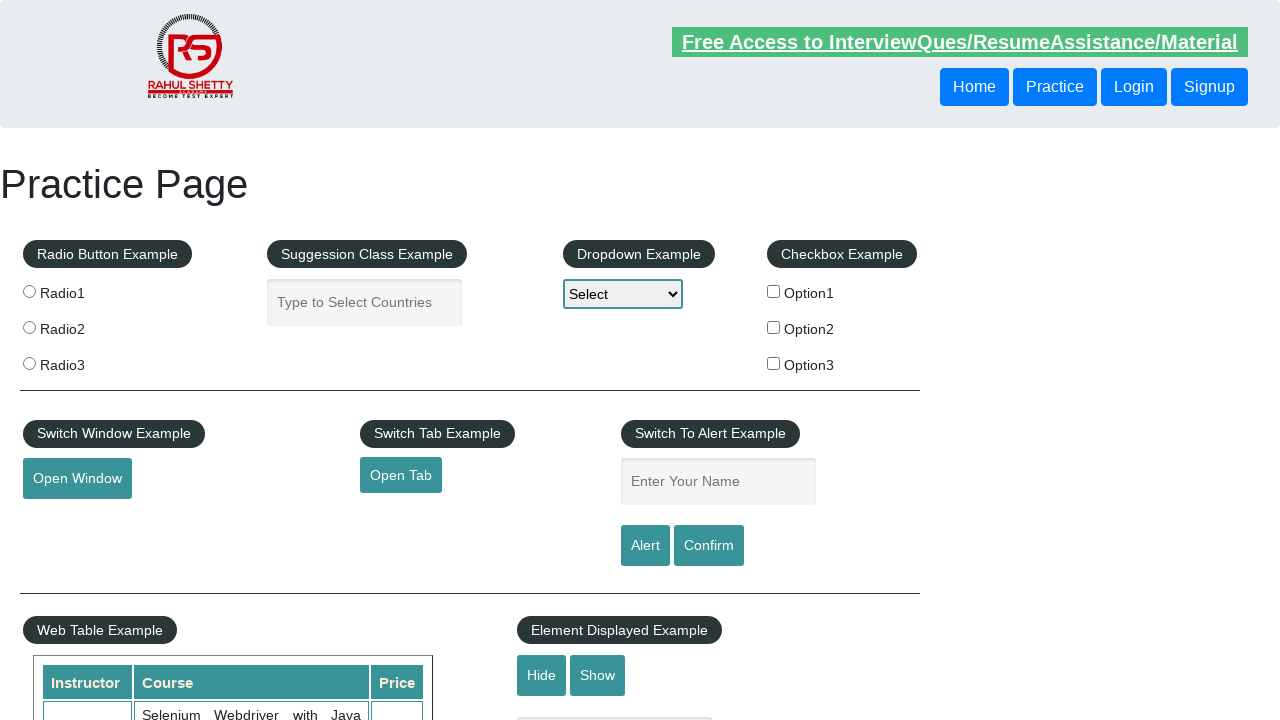

Set up dialog handler to accept alerts
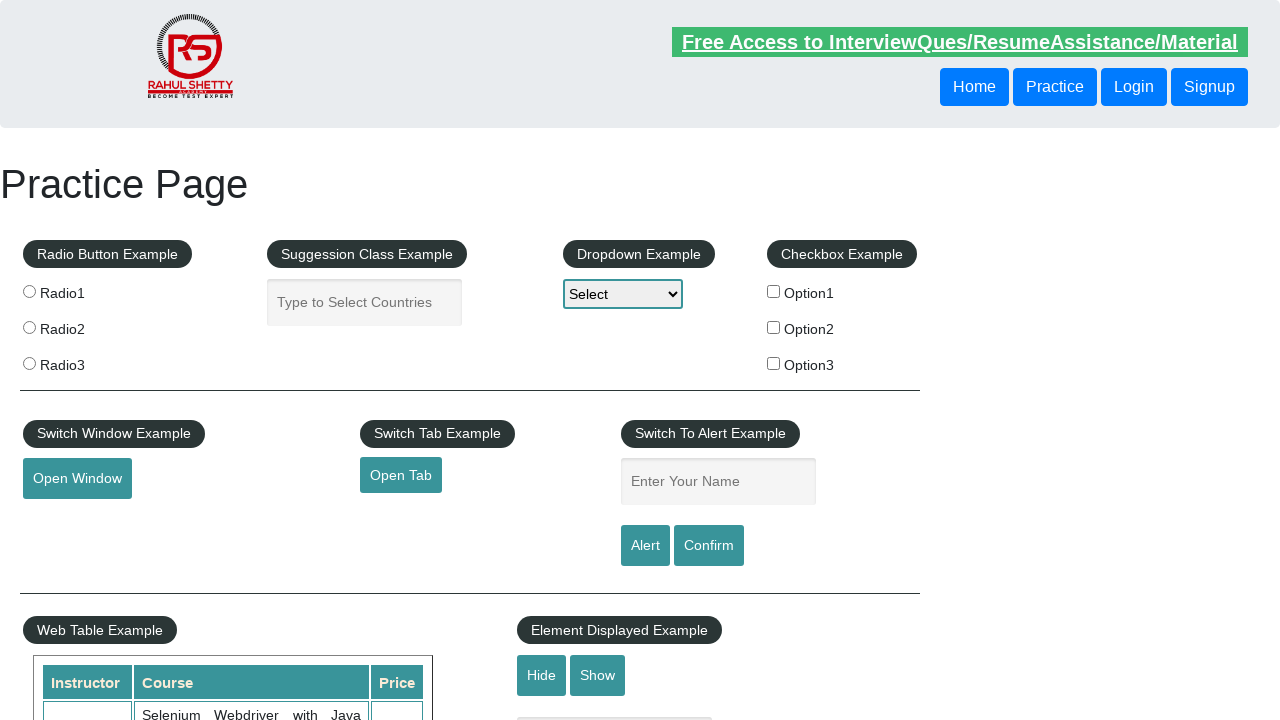

Waited for alert to be processed
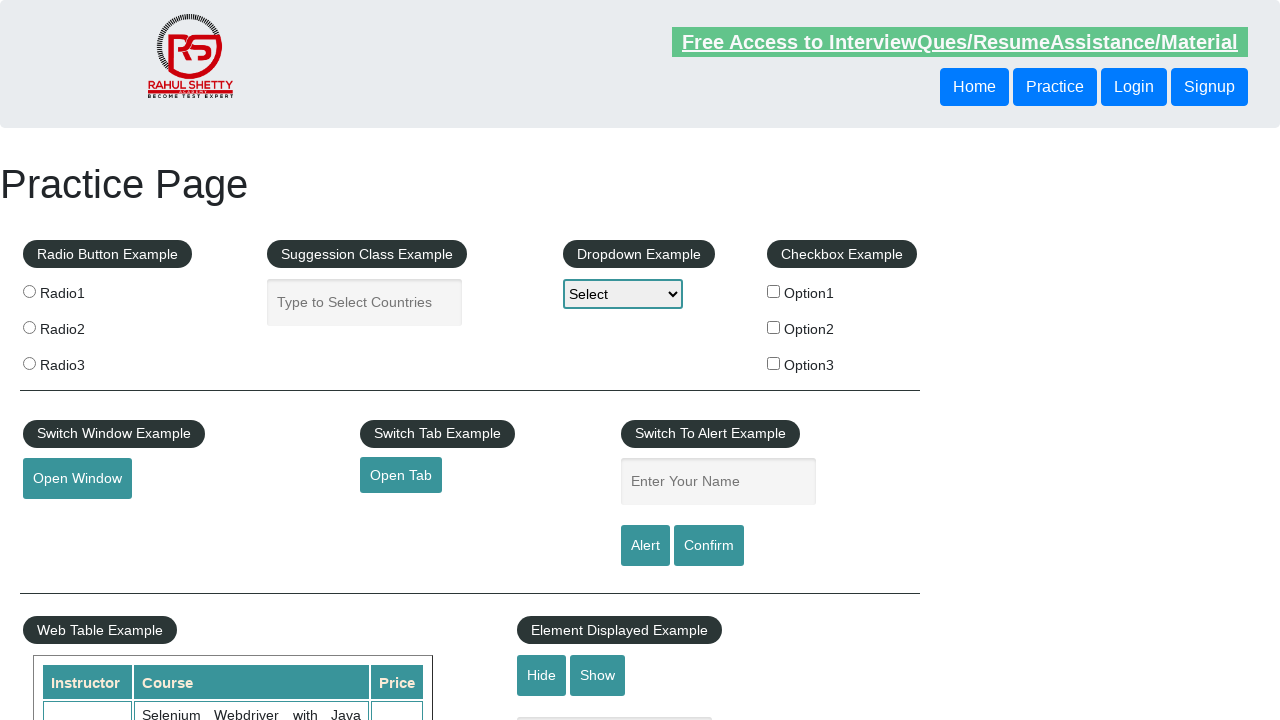

Set up dialog handler to dismiss confirm dialogs
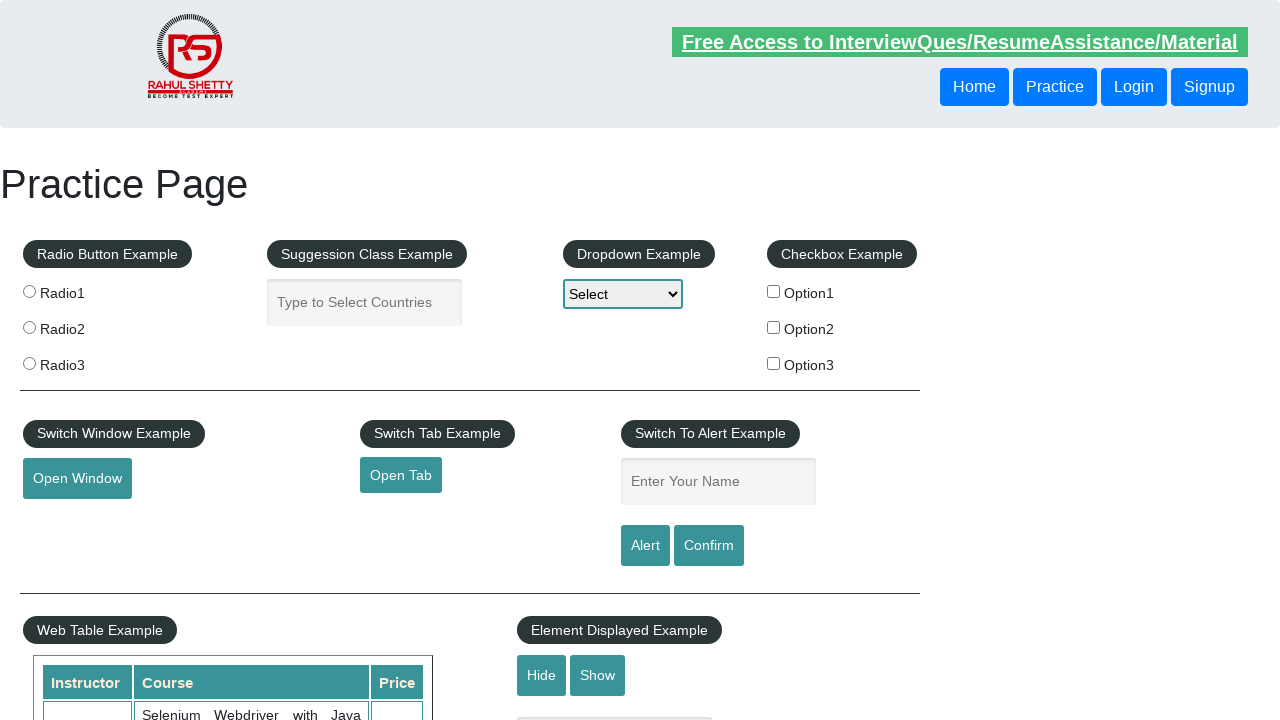

Clicked confirm button to trigger JavaScript confirm dialog at (709, 546) on #confirmbtn
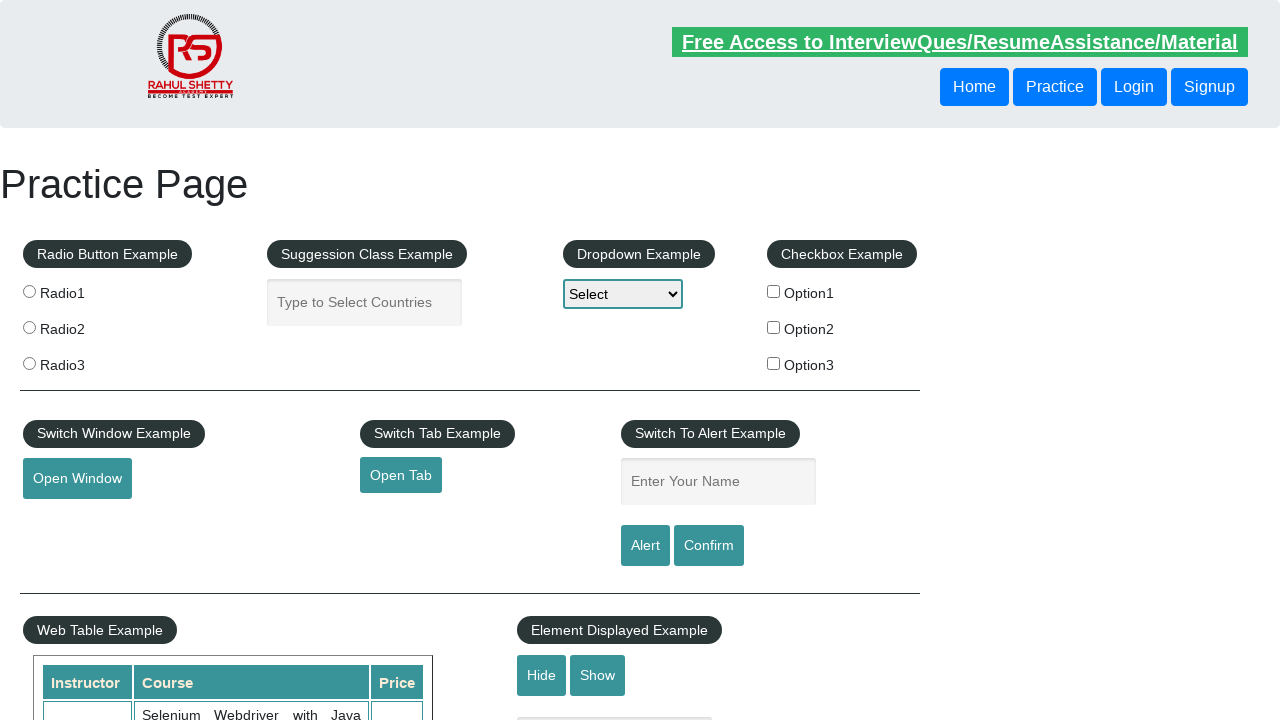

Waited for confirm dialog interaction to complete
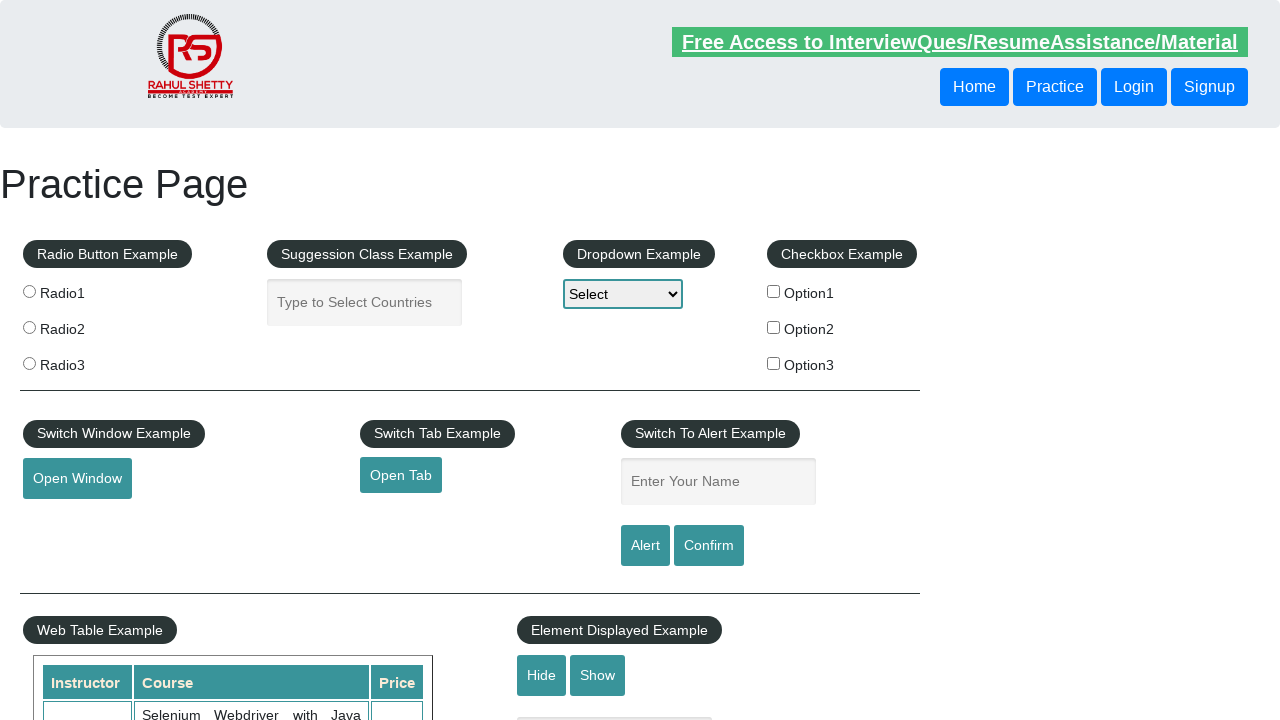

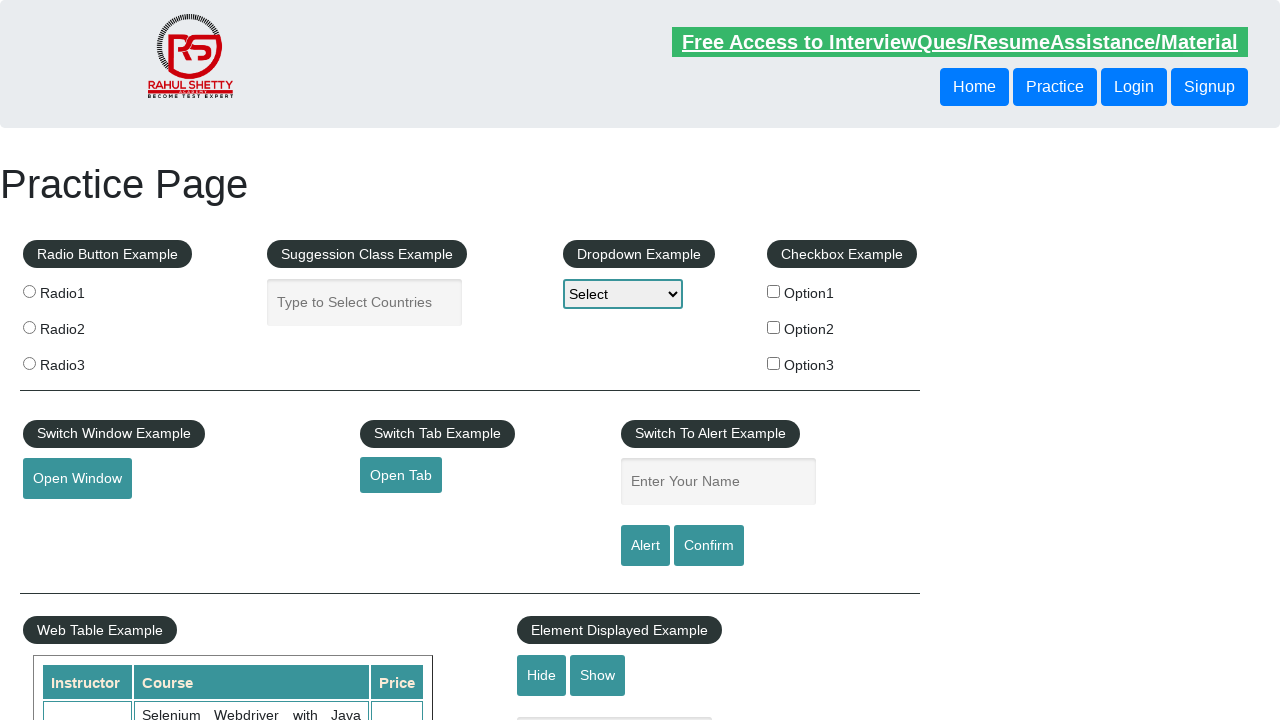